A smoke test that navigates to the Goa Tourism website and verifies the page loads successfully.

Starting URL: https://goa-tourism.com/

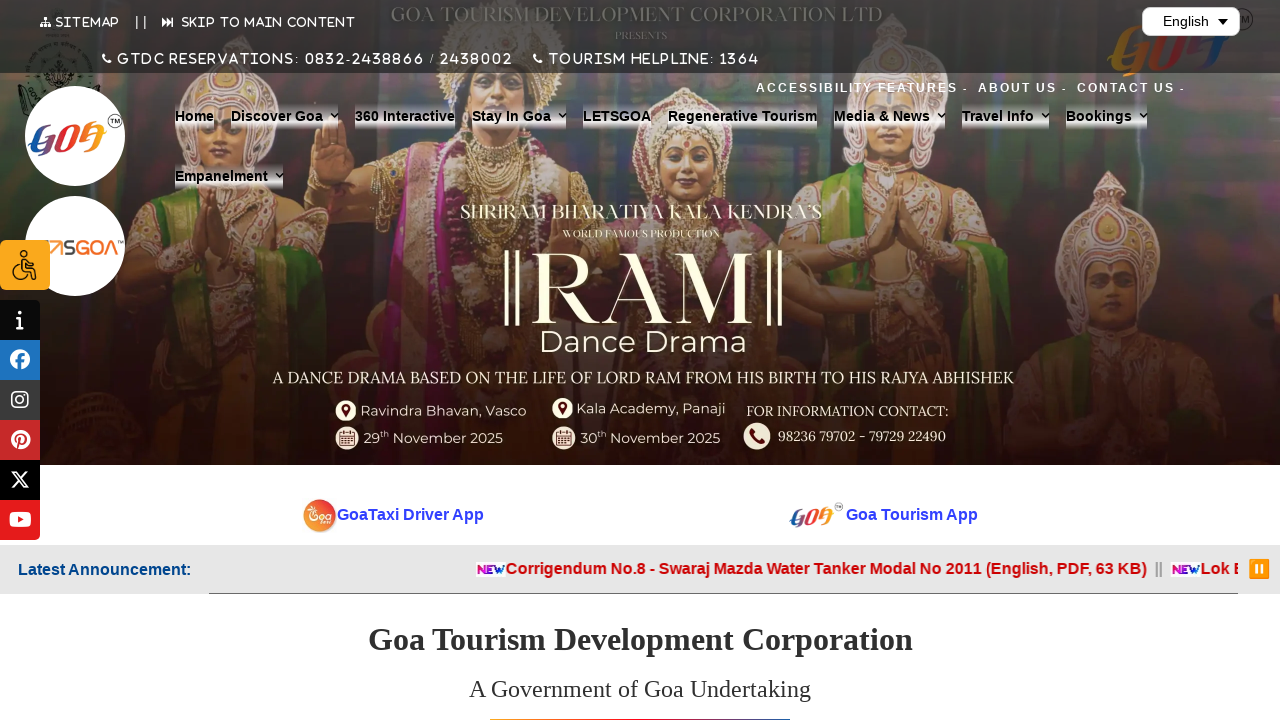

Waited for page DOM content to load
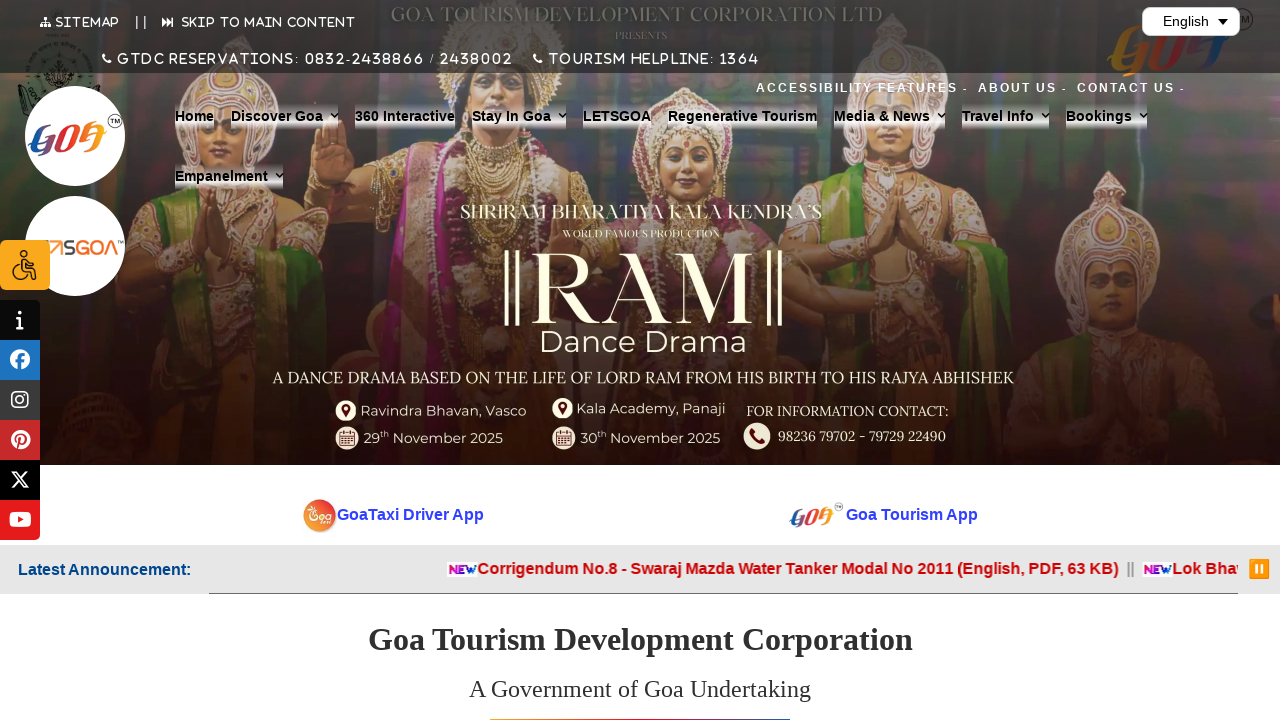

Verified body element is present on Goa Tourism website
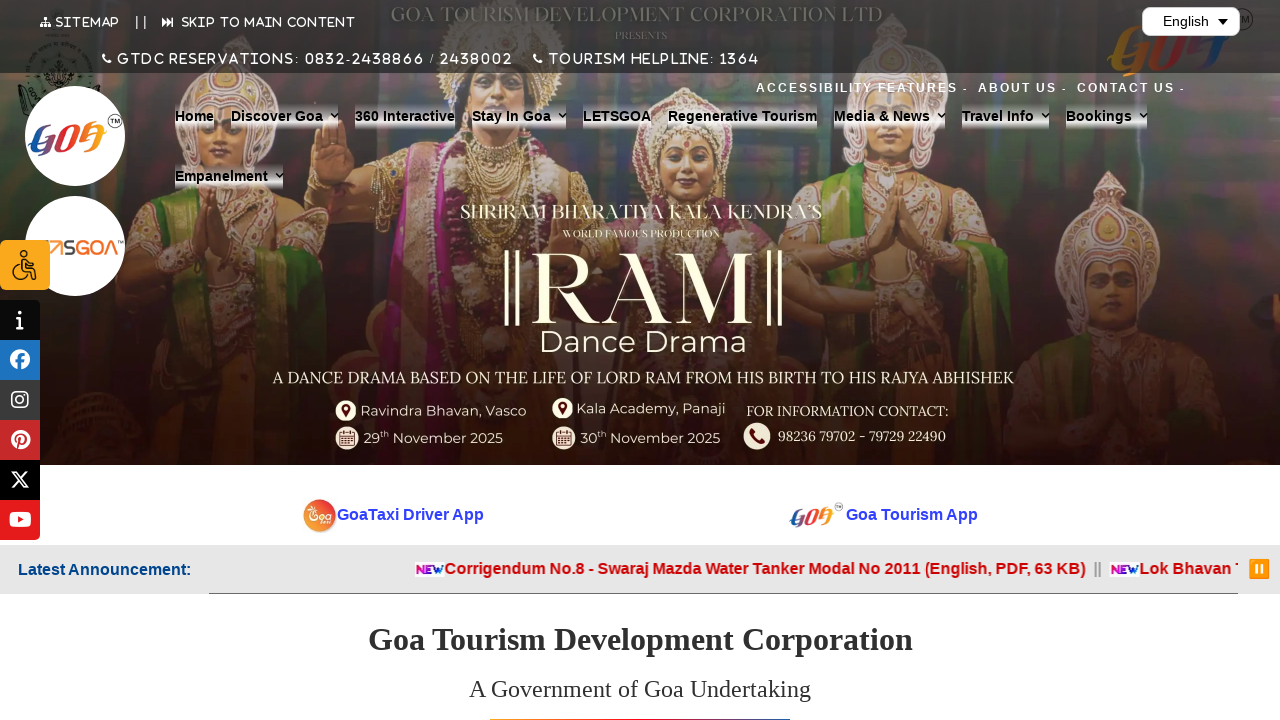

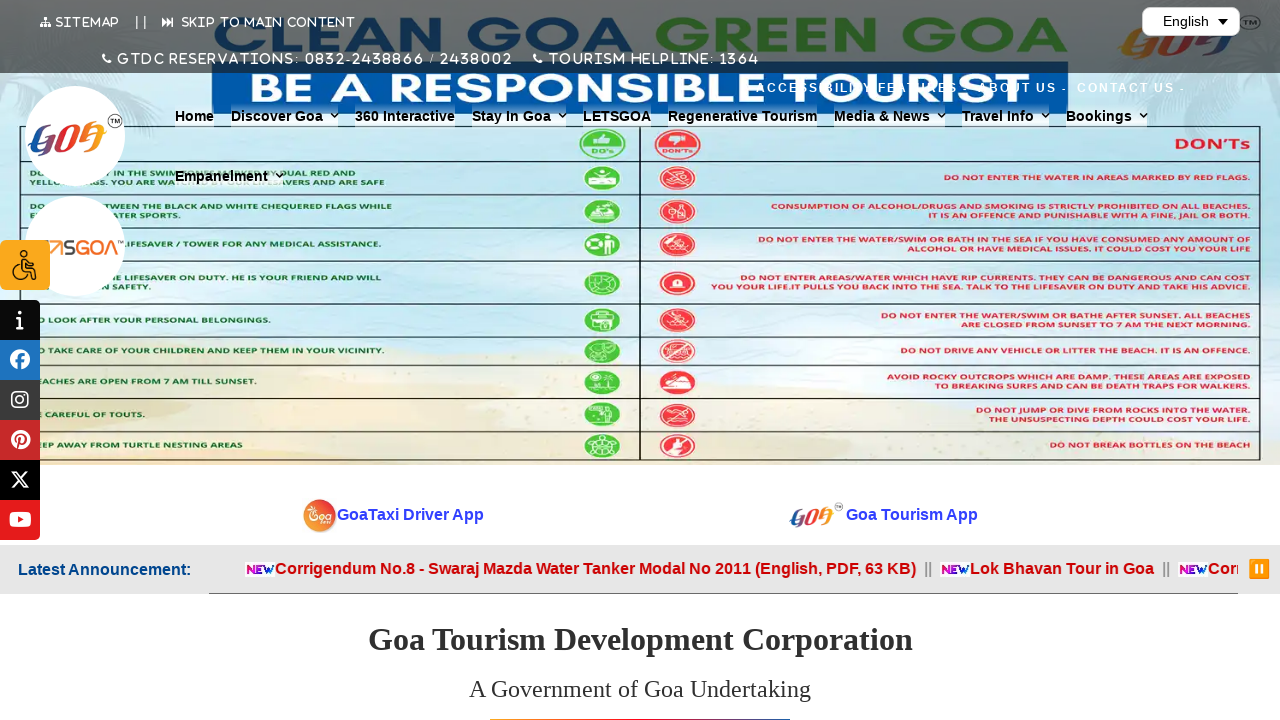